Tests a text box form by filling in username, email, current address, and permanent address fields, then submitting and verifying the output displays the entered values correctly.

Starting URL: https://demoqa.com/text-box

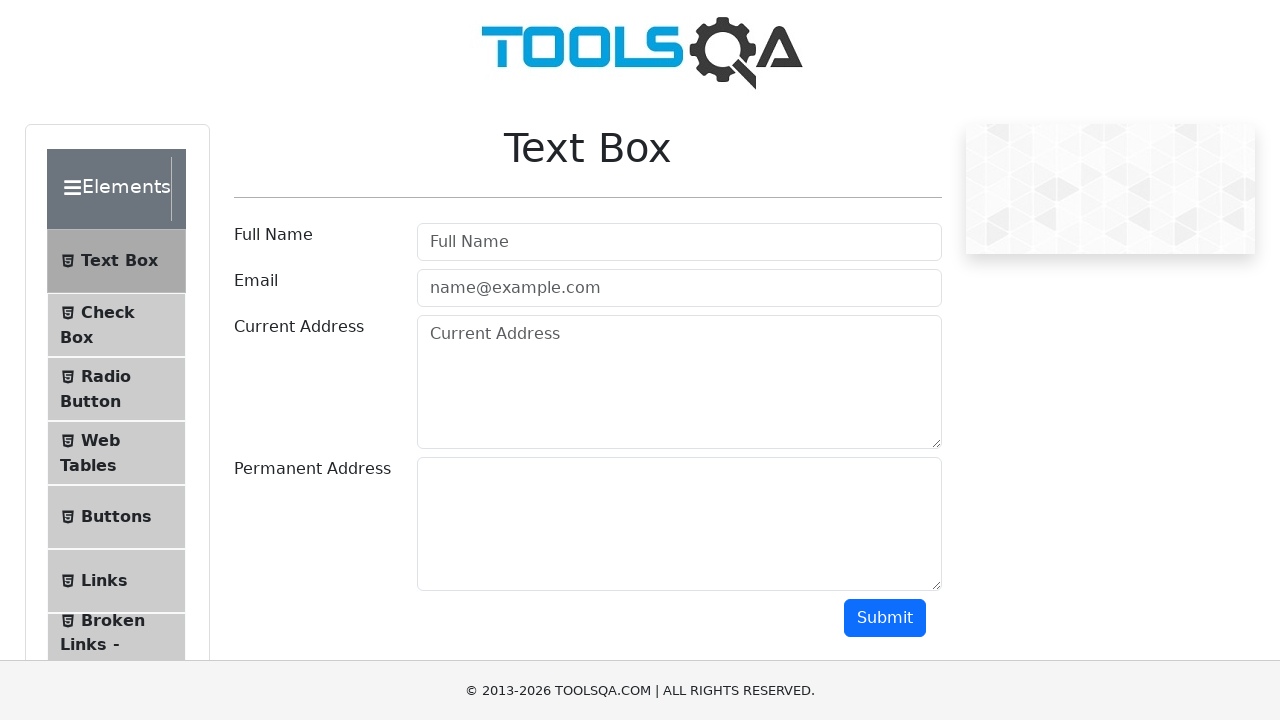

Filled username field with 'Rajamegam' on #userName
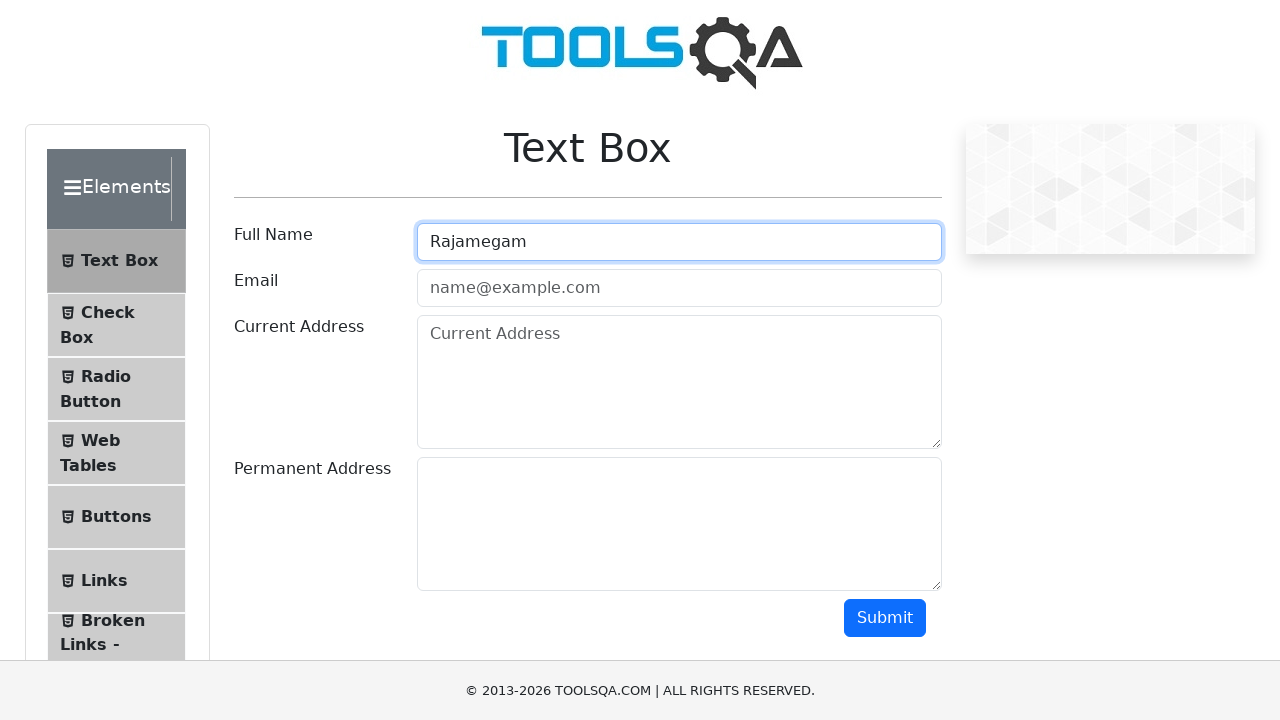

Filled email field with 'rajamegam@gmail.com' on #userEmail
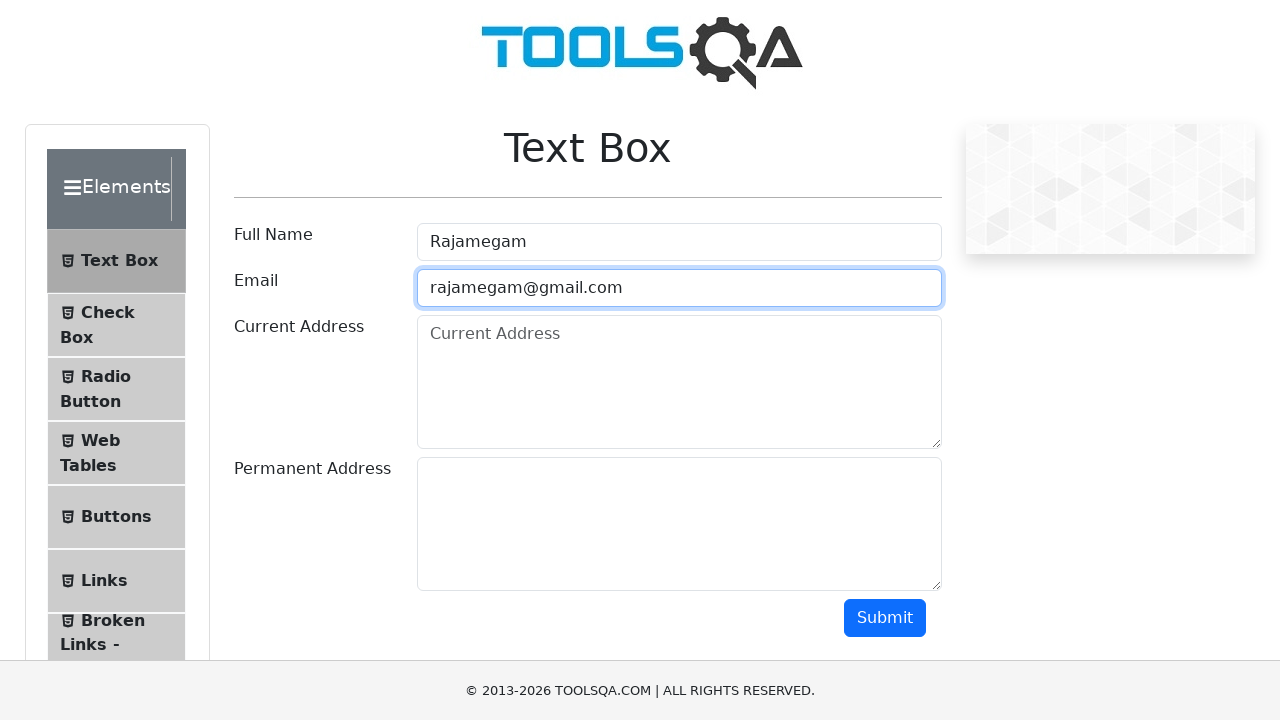

Filled current address field with '98852 Nitzsche Lakes, Murraymouth, OK 31021' on #currentAddress
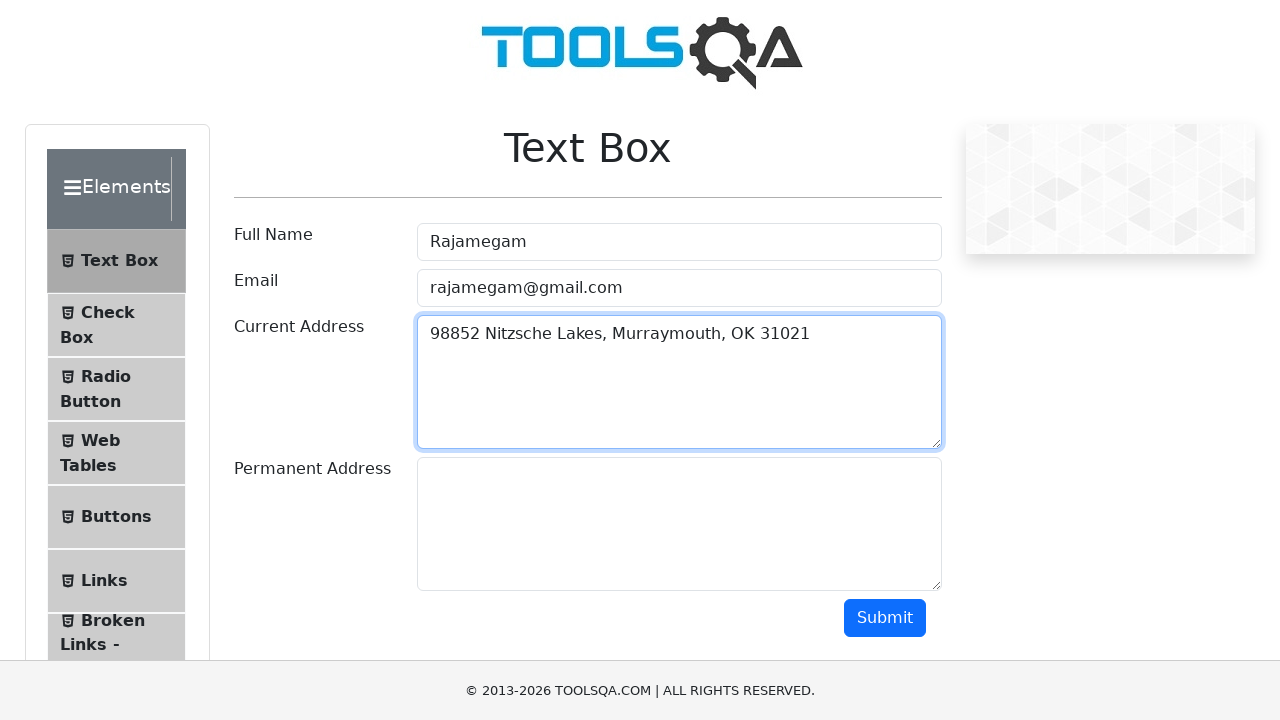

Filled permanent address field with '98852 Nitzsche Lakes, Murraymouth, OK 31021' on #permanentAddress
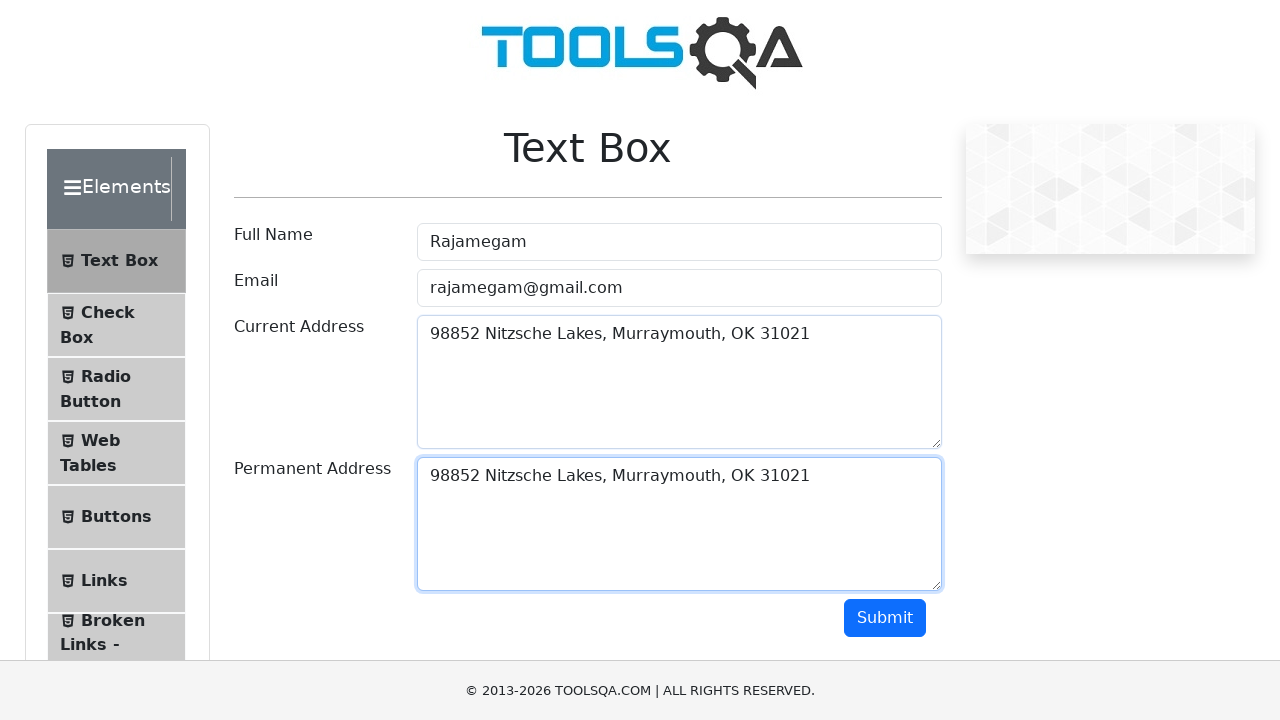

Clicked submit button to submit the form at (885, 618) on #submit
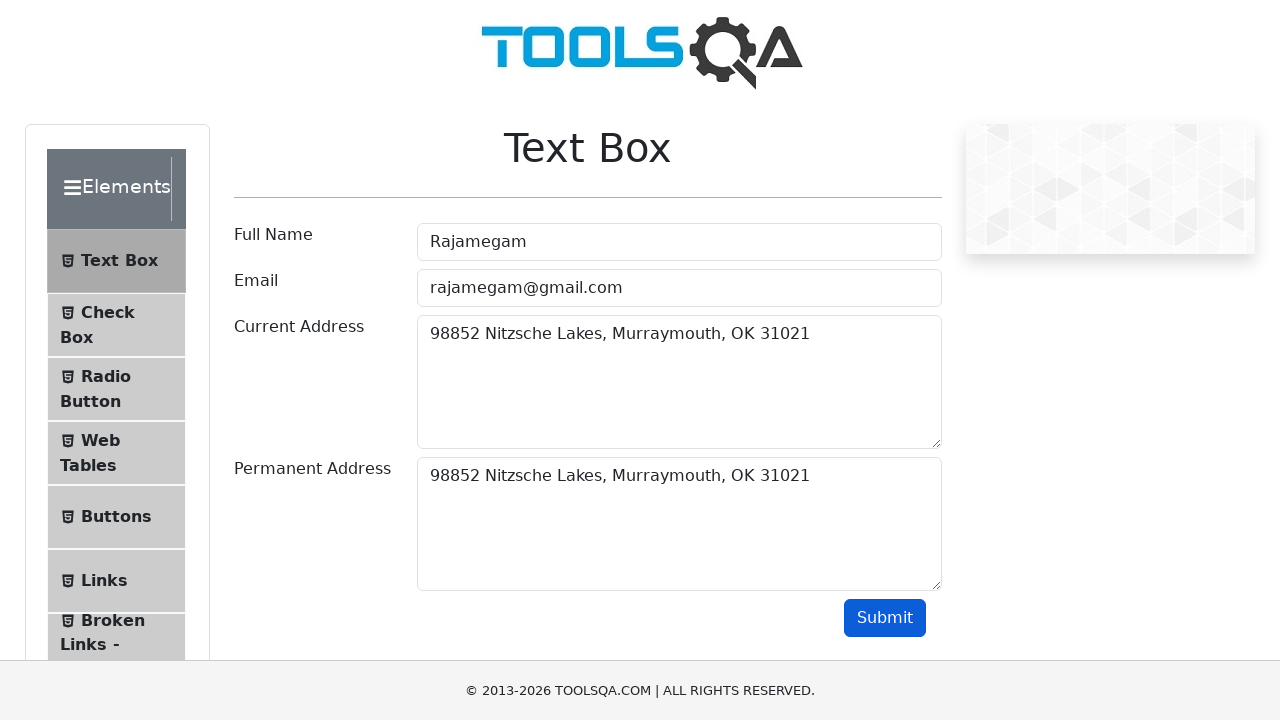

Waited for name output field to appear
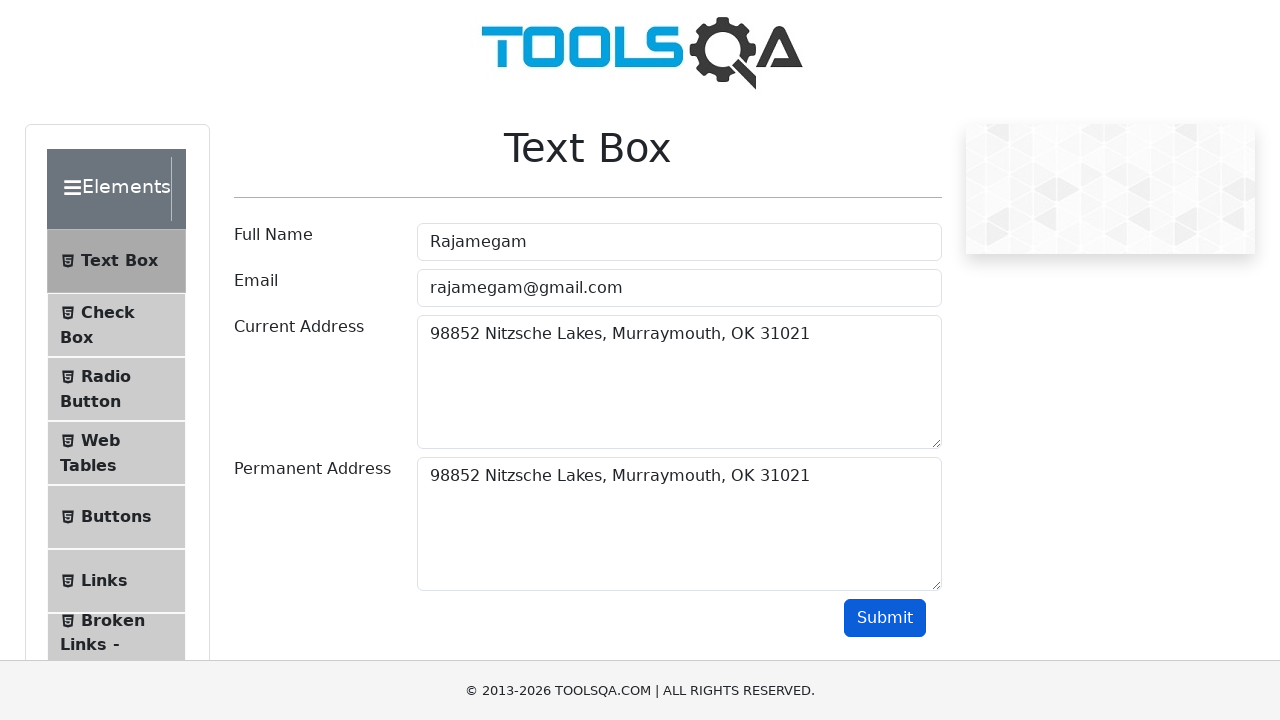

Waited for email output field to appear
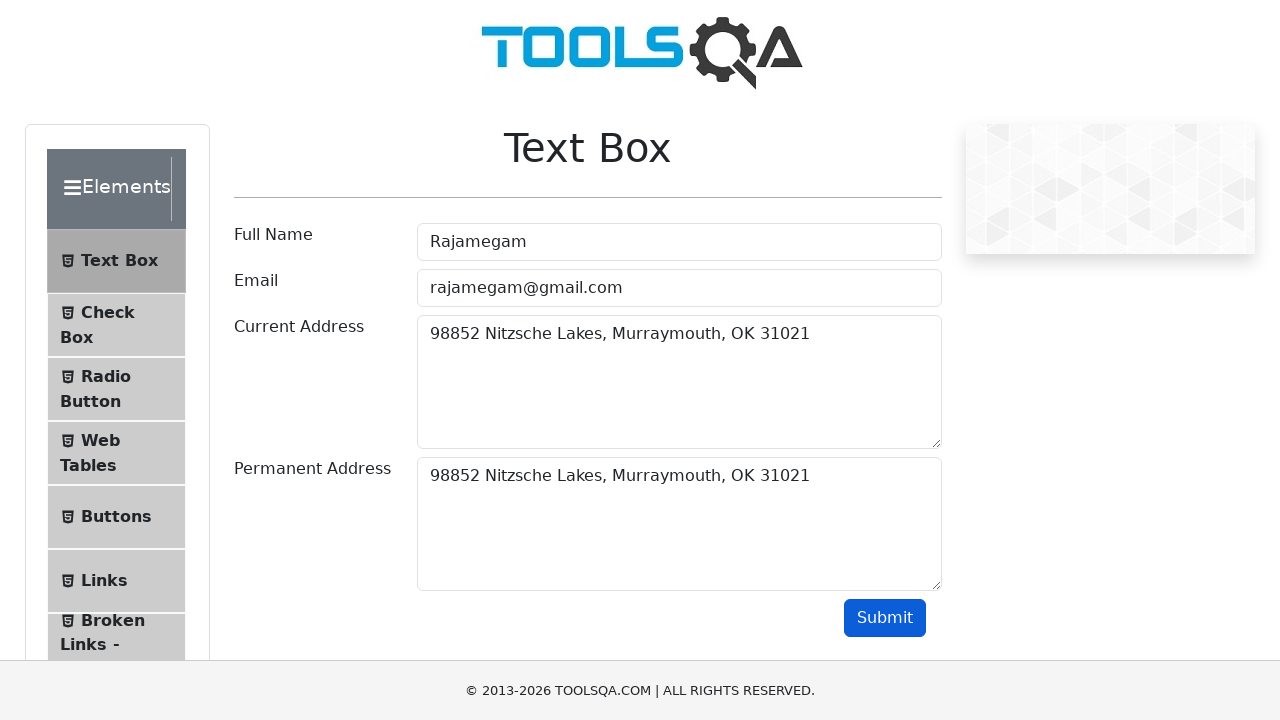

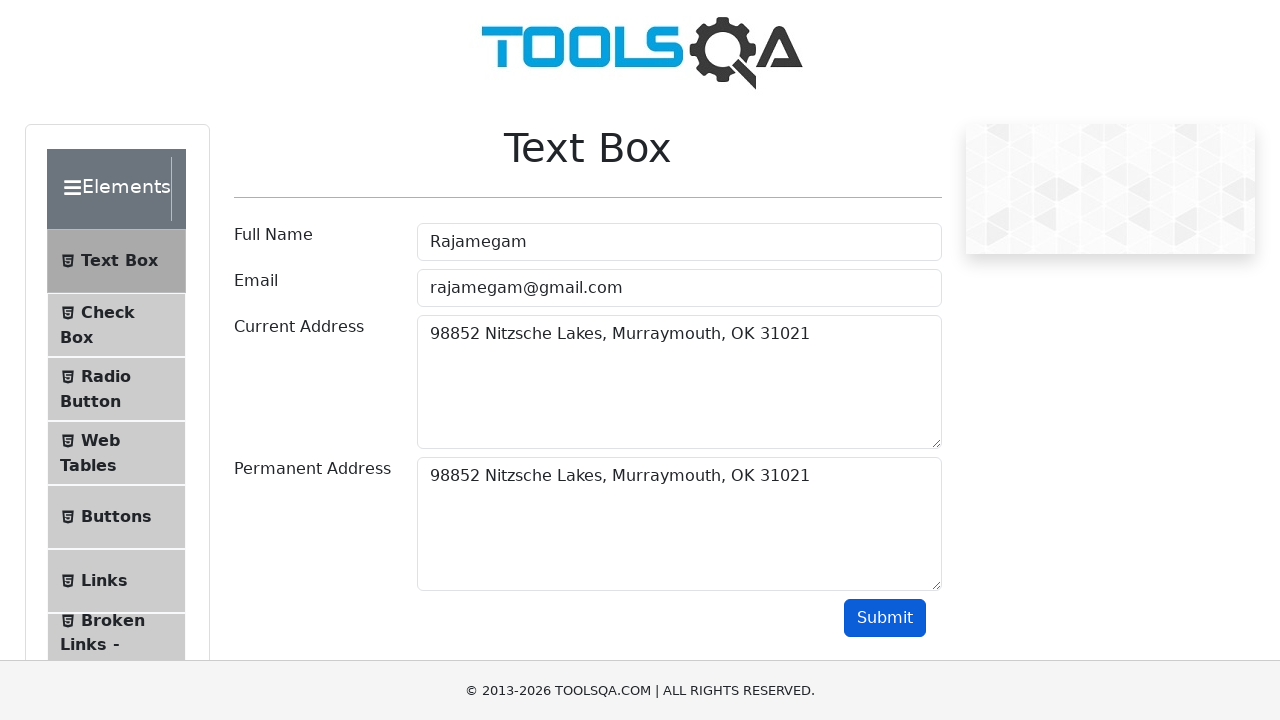